Tests the home button navigation from the register page by clicking it and verifying navigation to the home page.

Starting URL: http://training.skillo-bg.com:4300/users/register

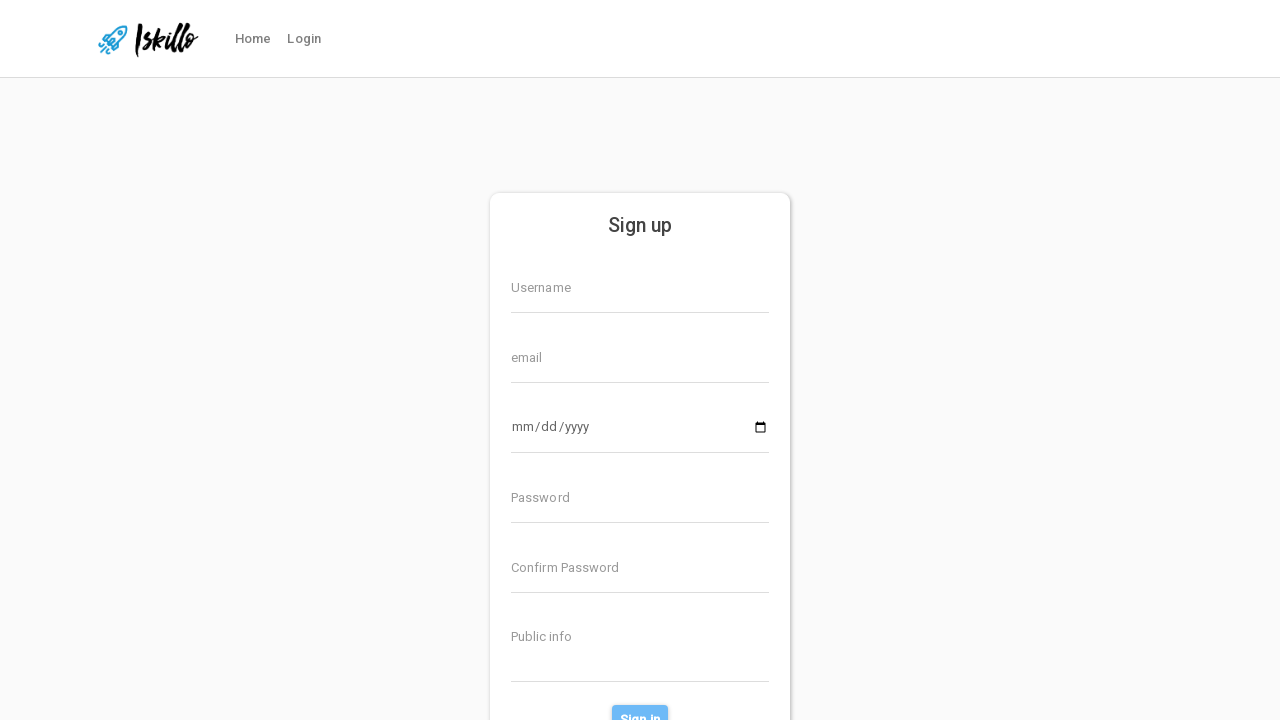

Home button selector loaded on register page
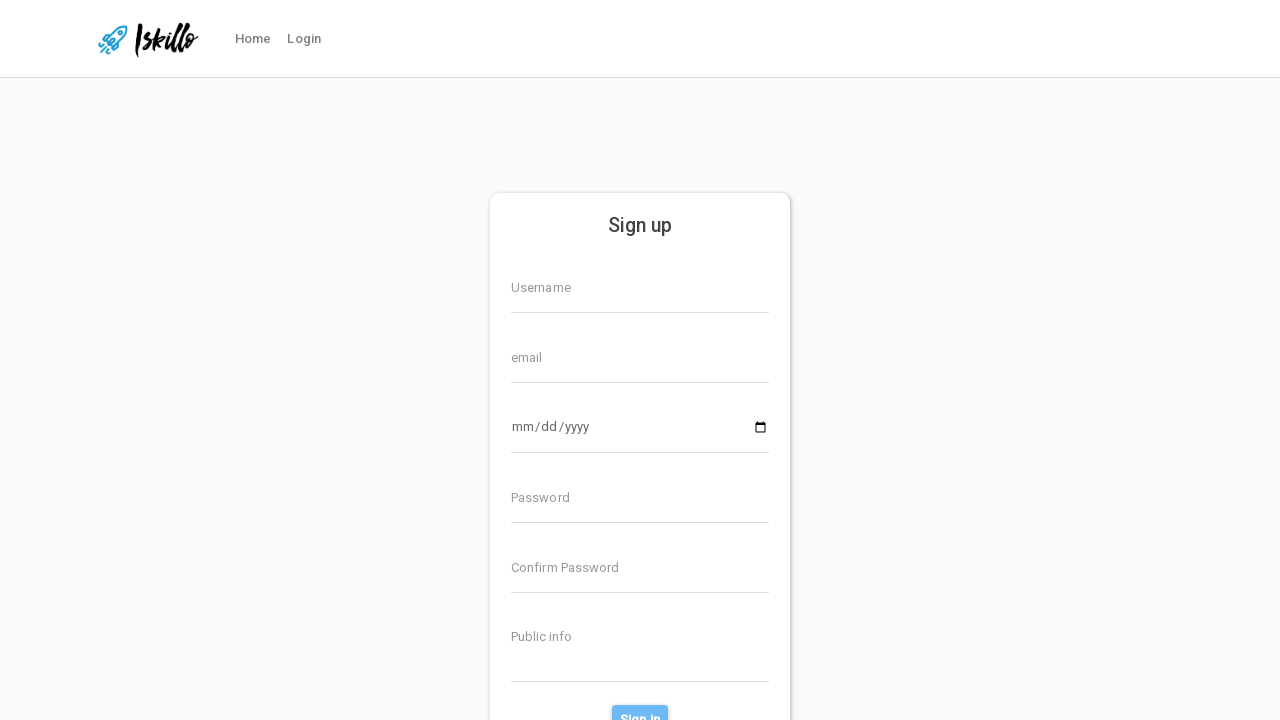

Clicked home button to navigate away from register page at (253, 39) on #nav-link-home
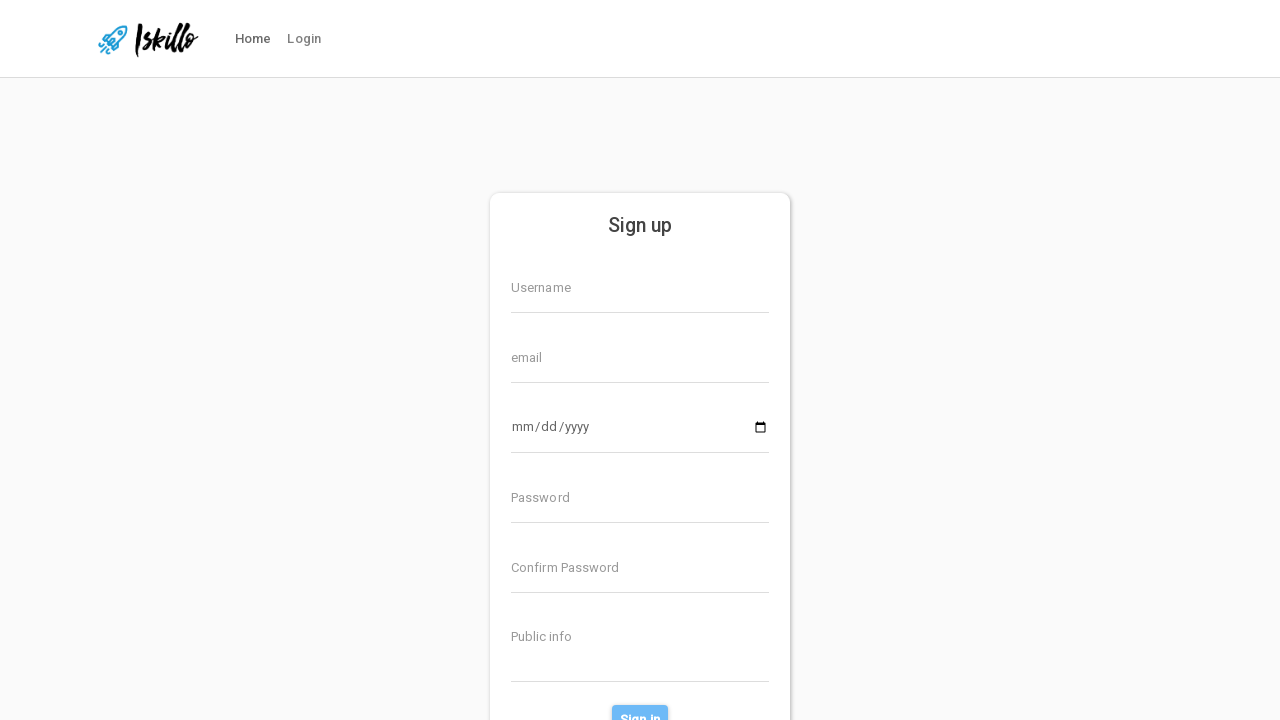

Successfully navigated to home page (posts/all)
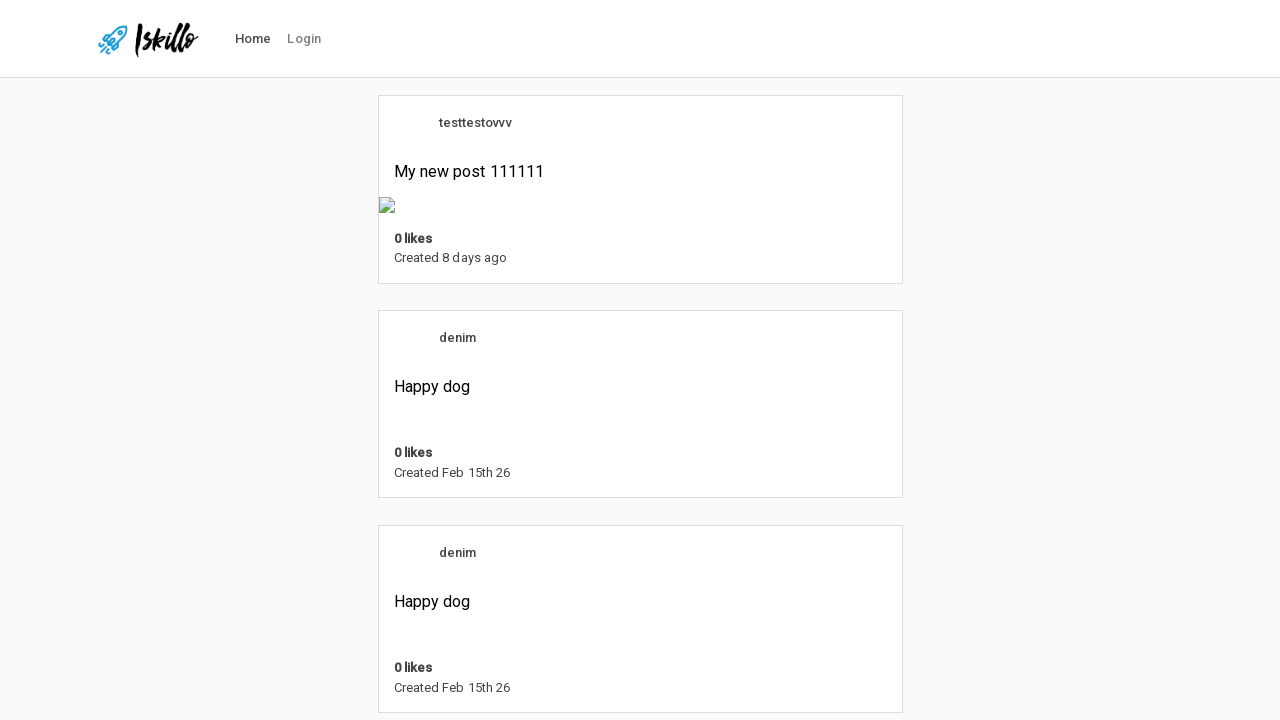

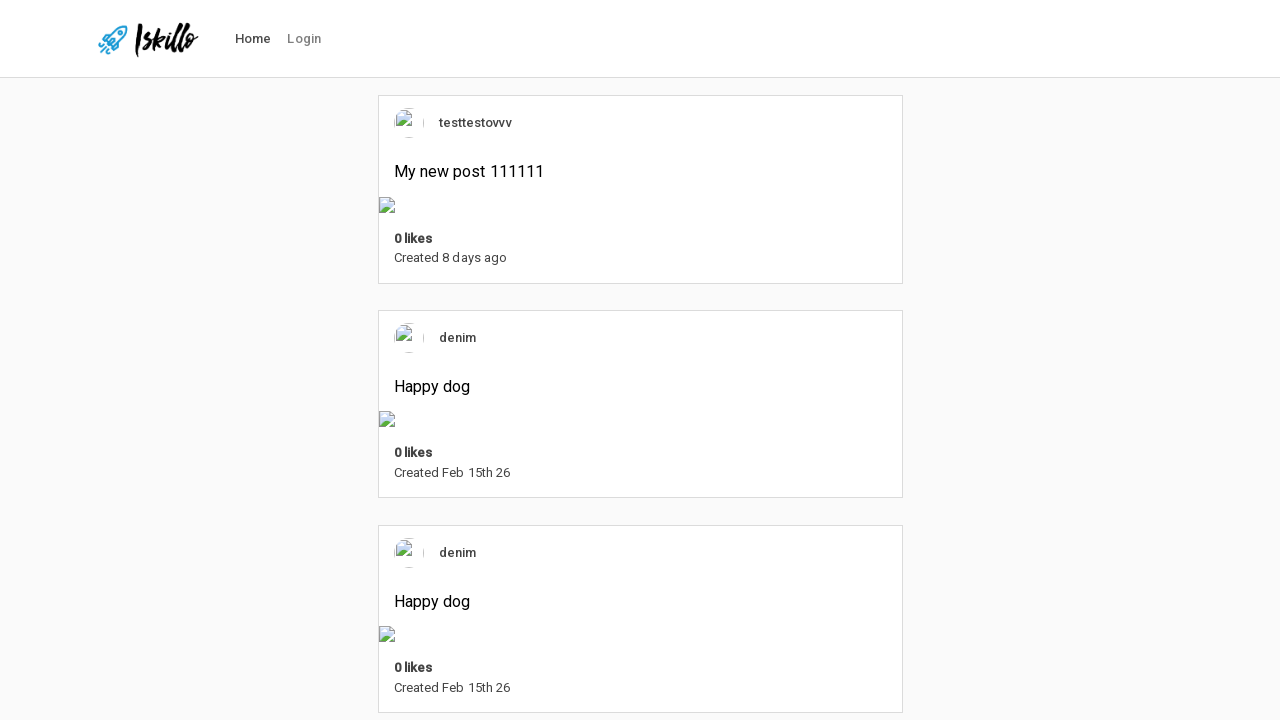